Tests double-click functionality on the questions tab element and verifies that it navigates to a page showing "Как решить" heading

Starting URL: https://thecode.media/

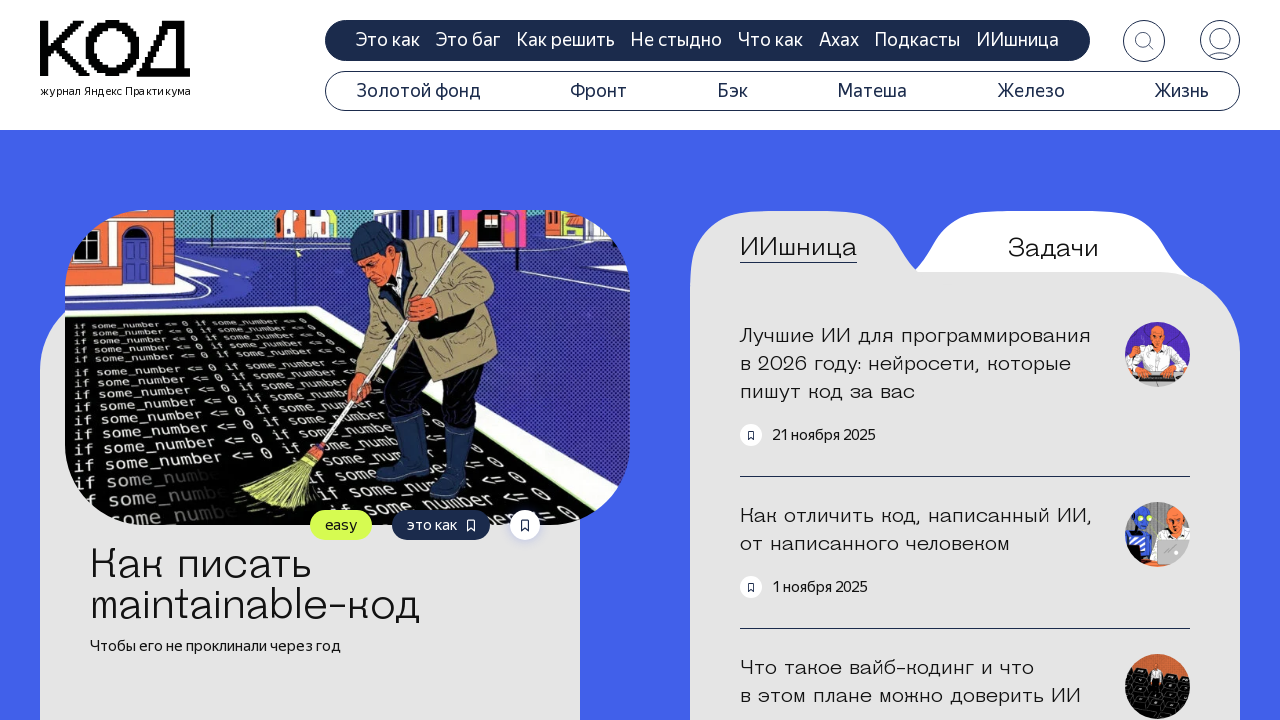

Double-clicked on the questions tab element at (1053, 248) on .tab-questions
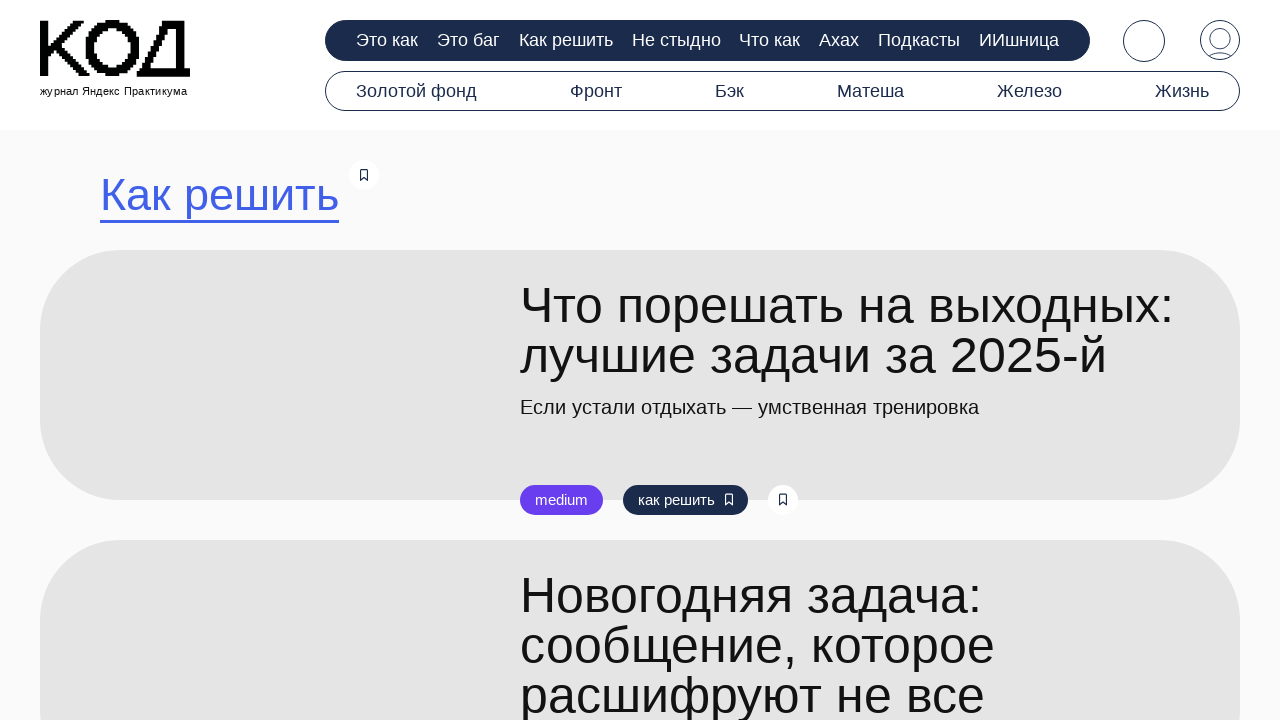

Waited for 'Как решить' heading to appear and verified navigation
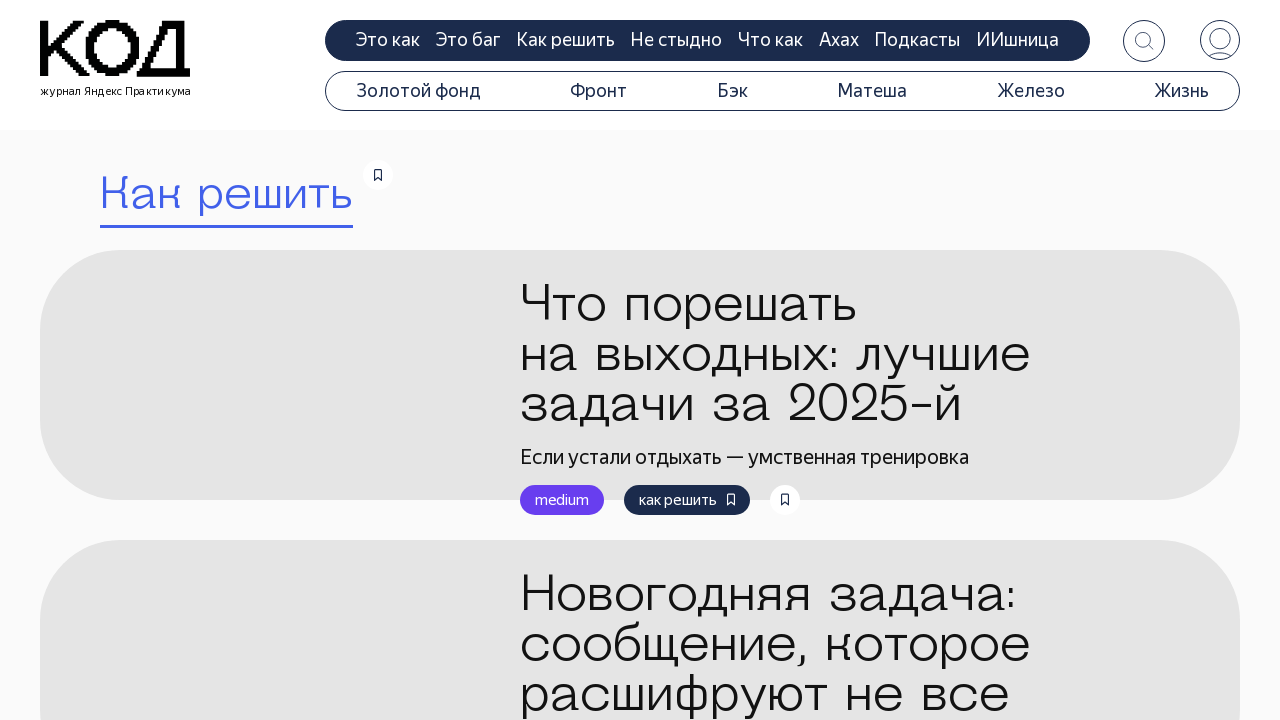

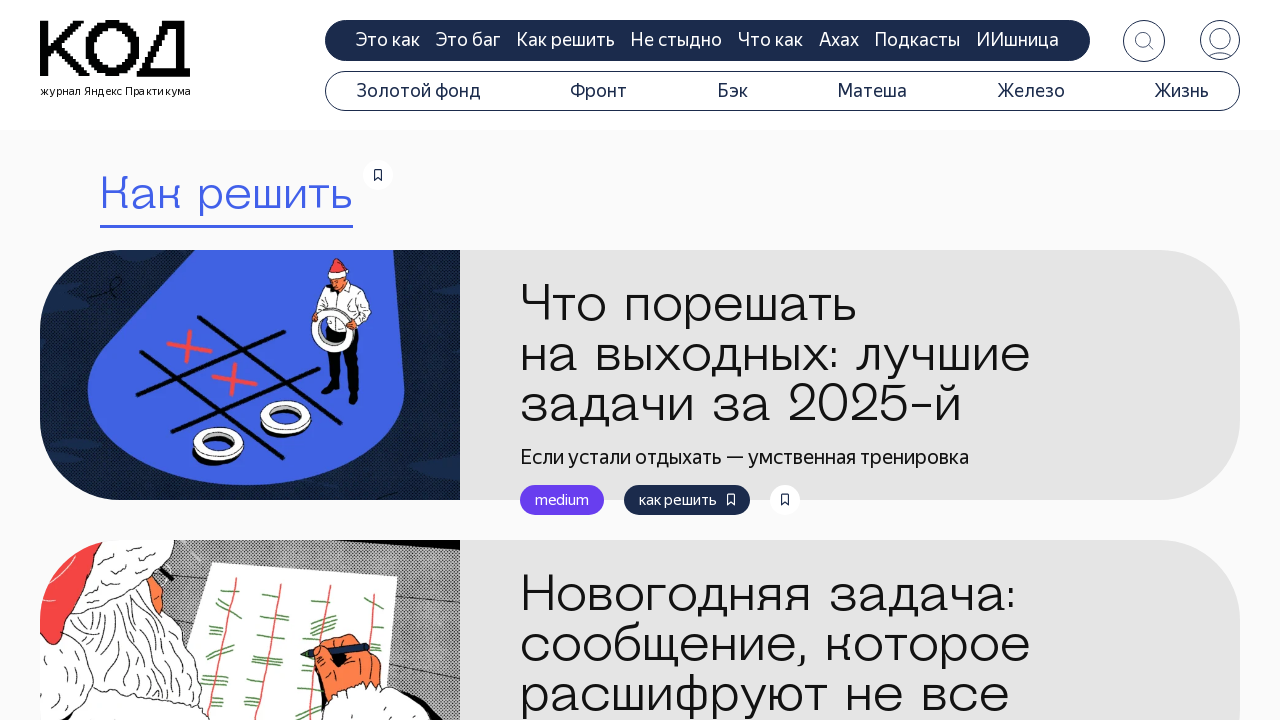